Tests W3Schools JavaScript confirm dialog example by switching to iframe, clicking the Try It button, accepting the alert, and verifying the result text

Starting URL: https://www.w3schools.com/js/tryit.asp?filename=tryjs_confirm

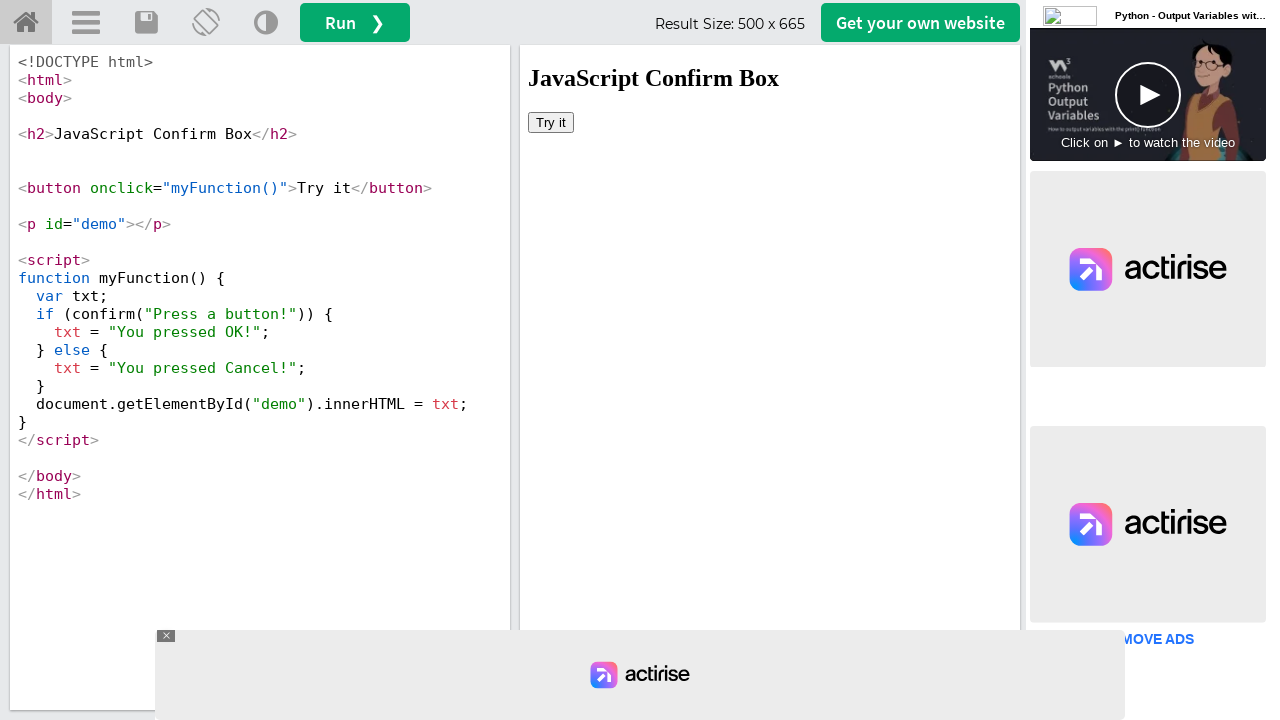

Located iframe element with id 'iframeResult'
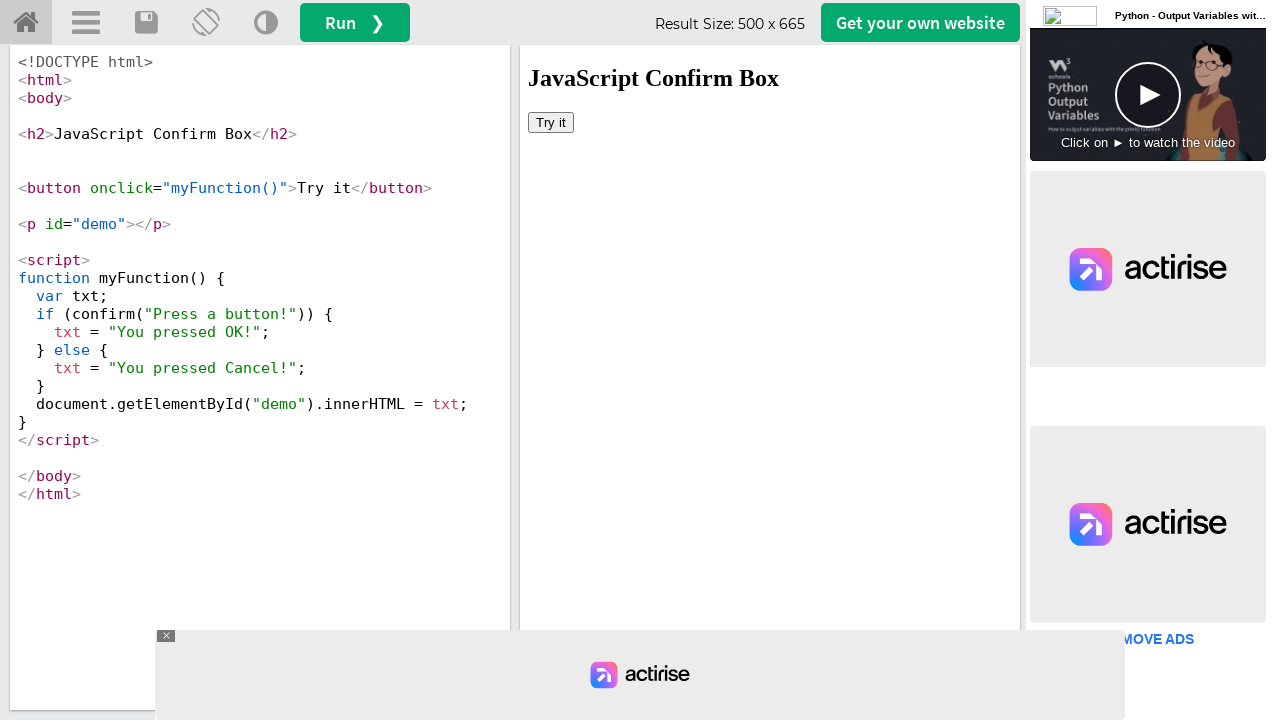

Clicked 'Try it' button inside iframe at (551, 122) on #iframeResult >> internal:control=enter-frame >> button:text('Try it')
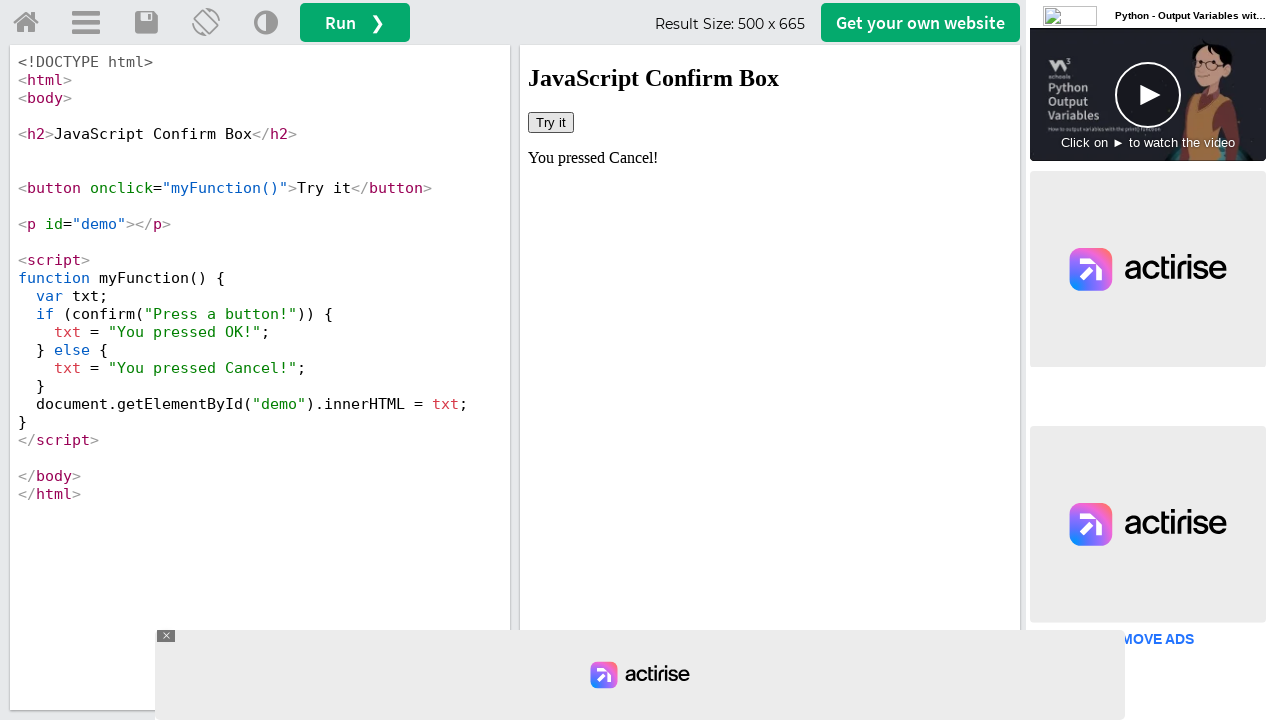

Set up dialog handler to accept confirm dialog
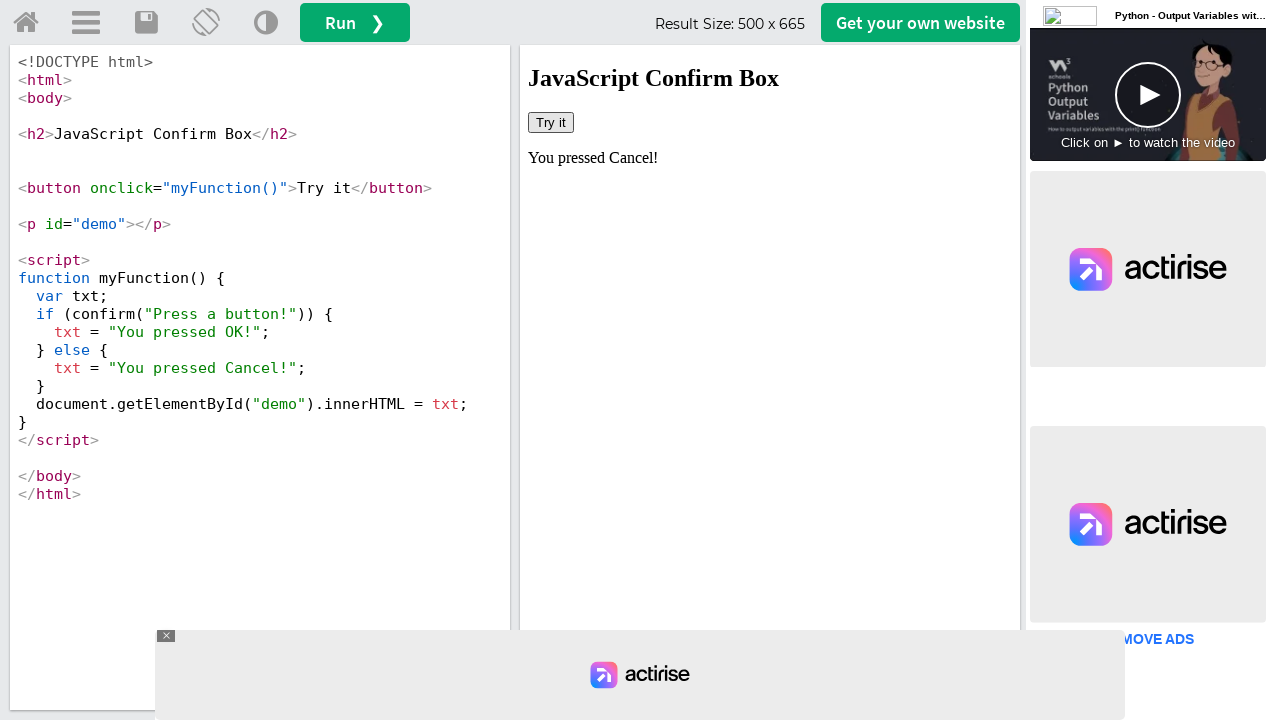

Waited for result element with id 'demo' to appear
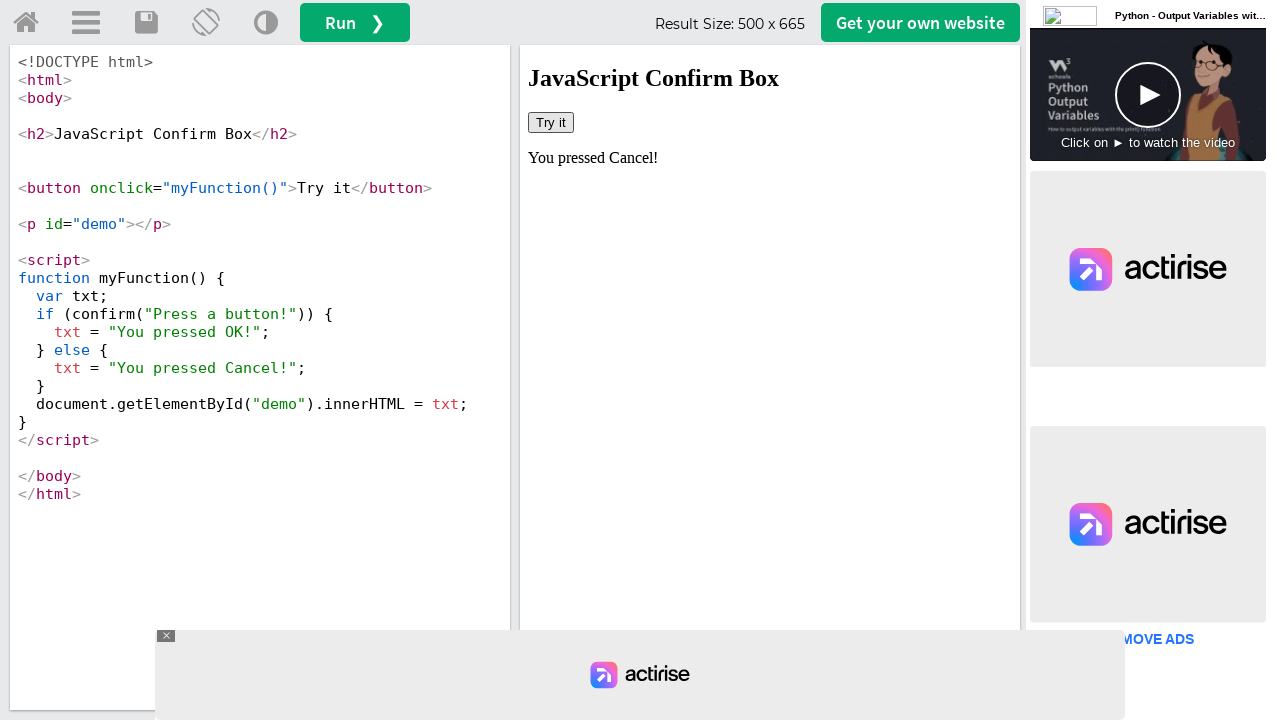

Retrieved text content from result element
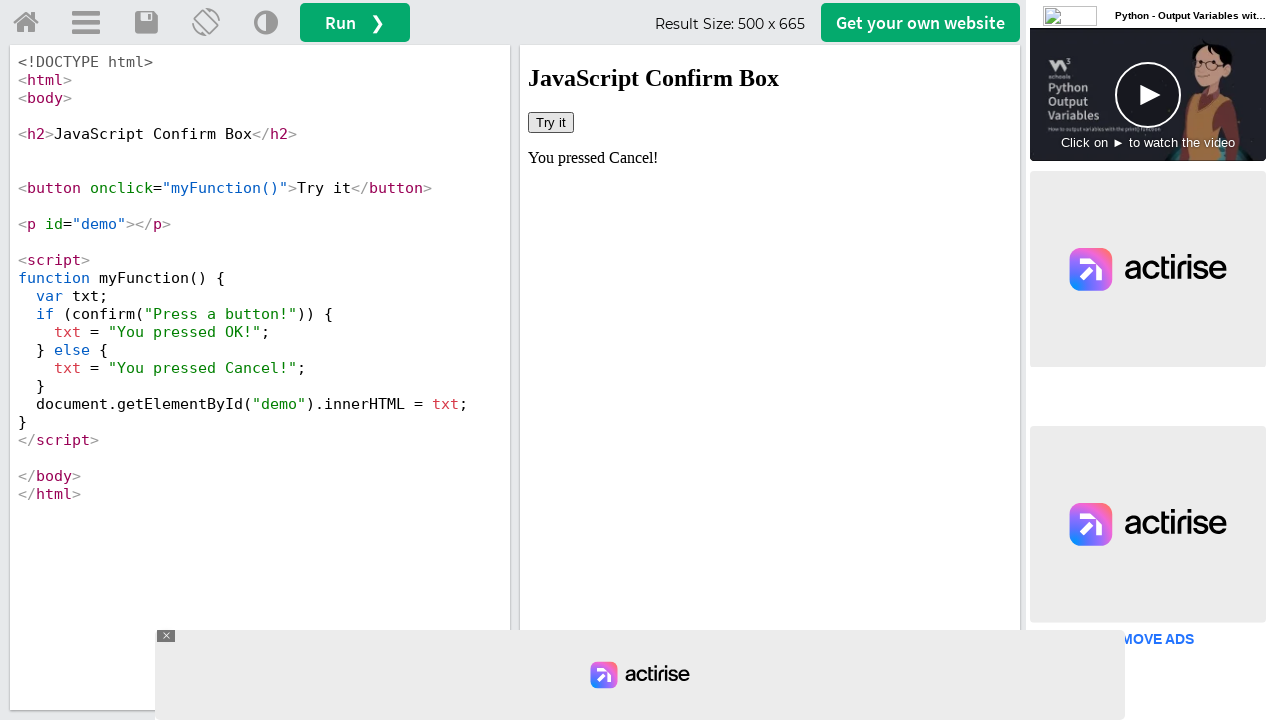

Failed to find 'You pressed OK!' message in result
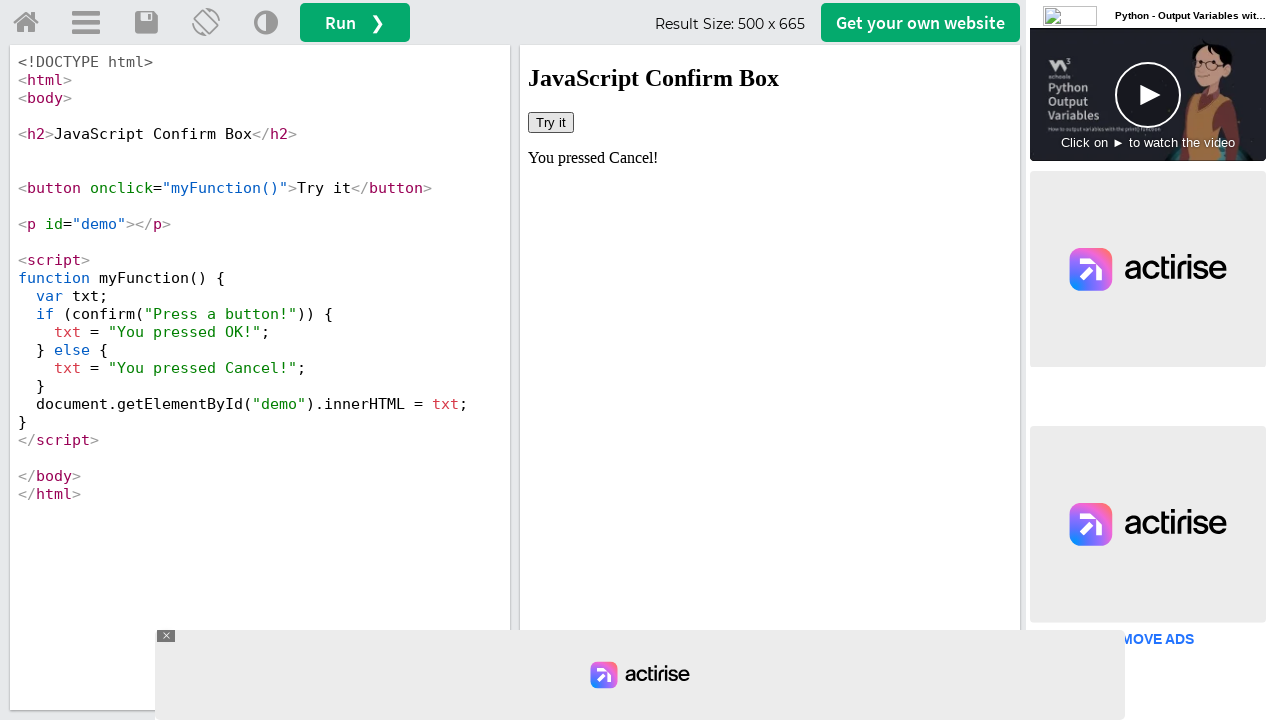

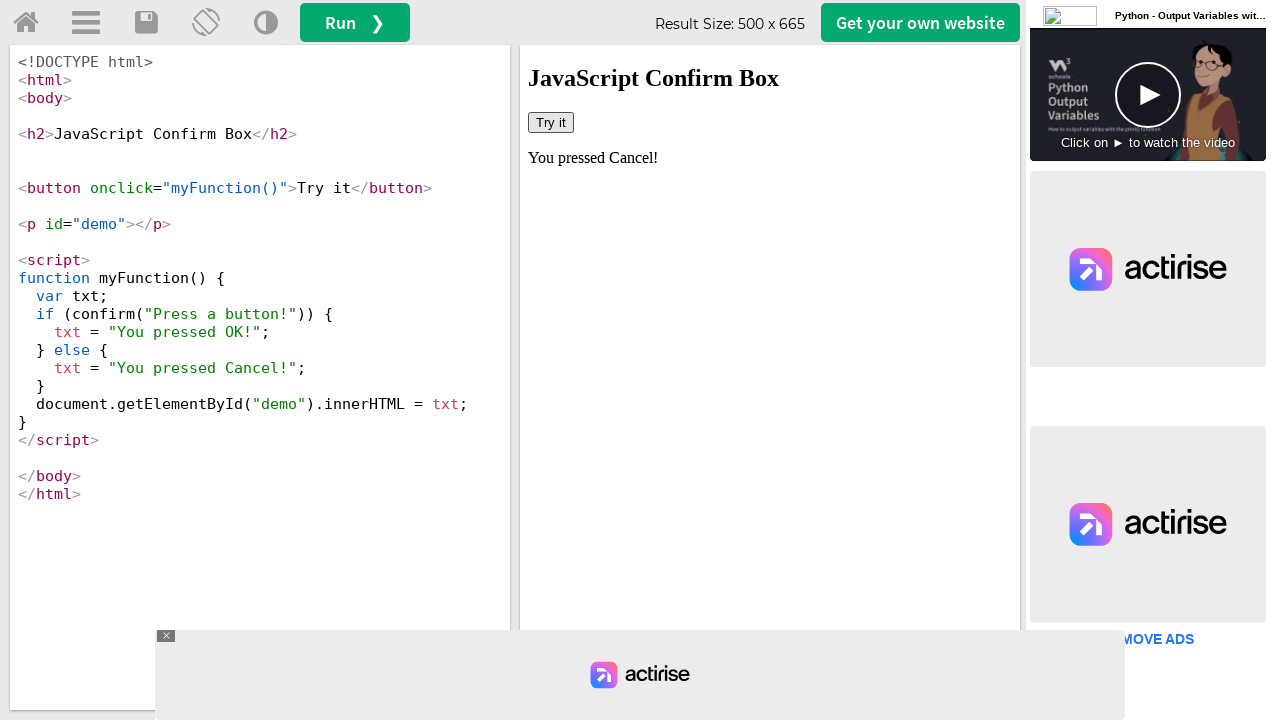